Navigates to Spectrum's website and uses JavaScript to highlight an element by changing its border color to red, demonstrating JavaScript execution in browser automation.

Starting URL: https://www.spectrum.com/

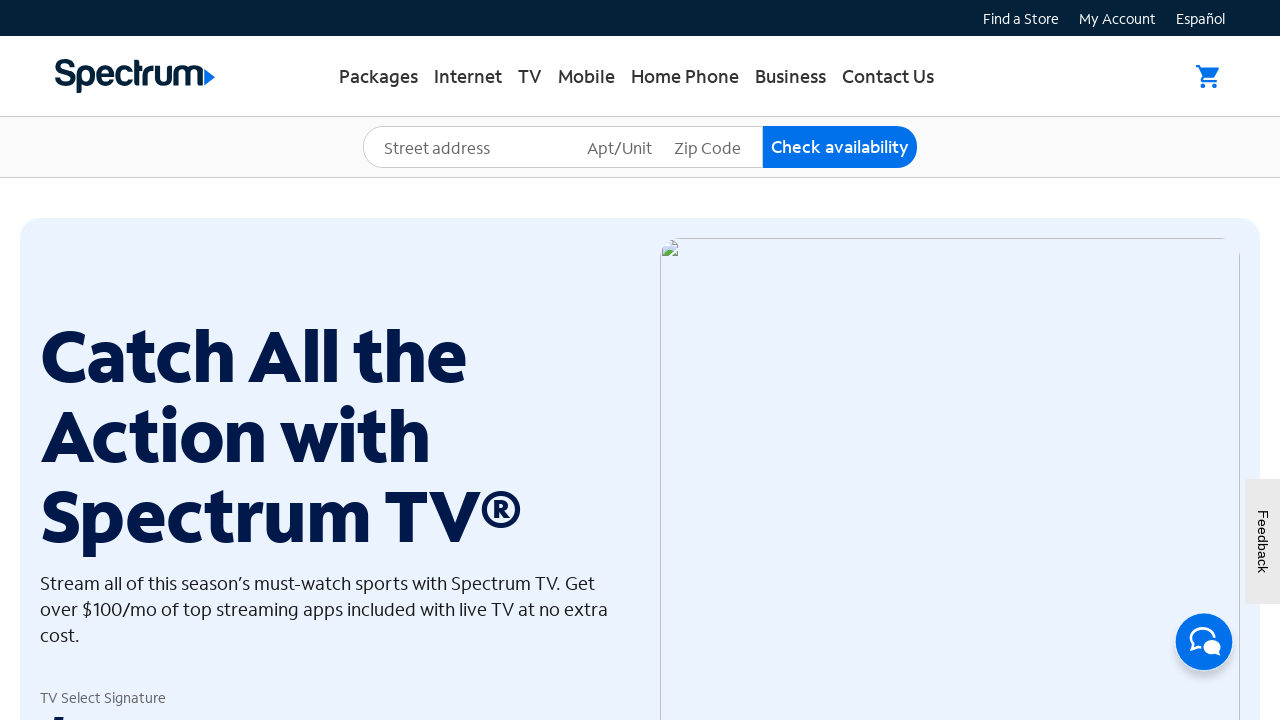

Navigated to https://www.spectrum.com/
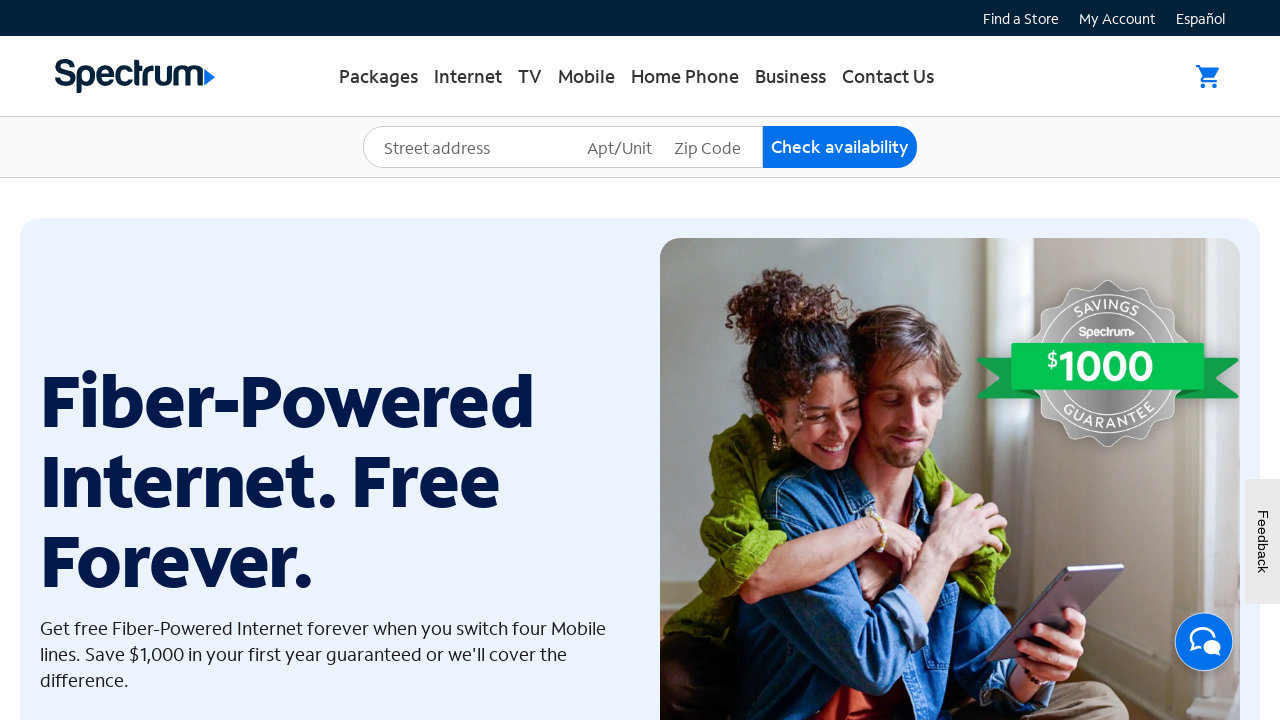

Attempted to highlight element but it does not exist on current page
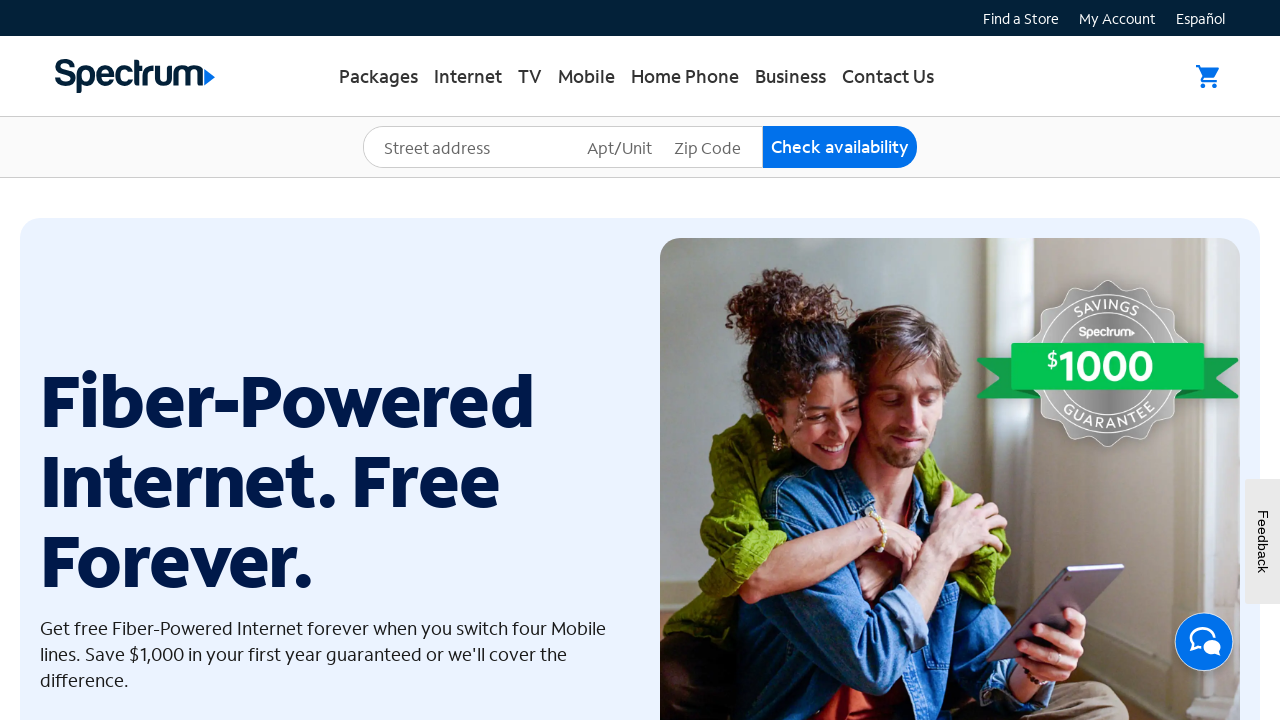

Page fully loaded and network idle
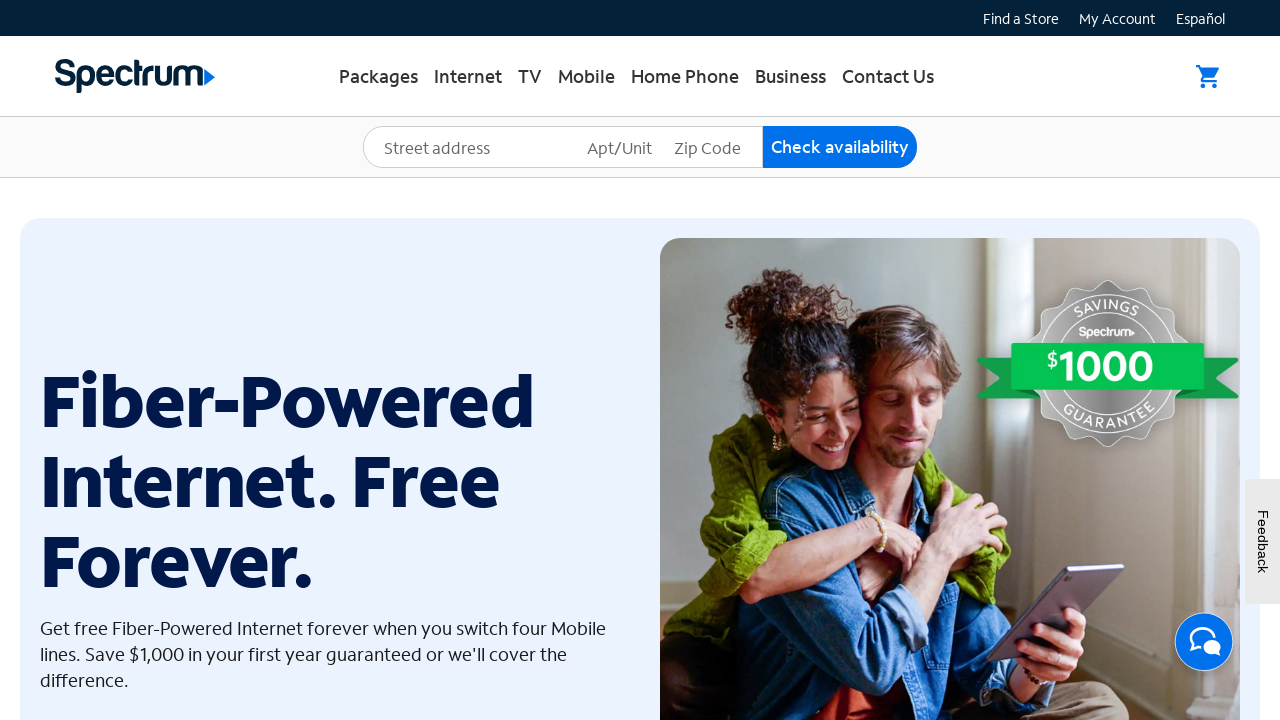

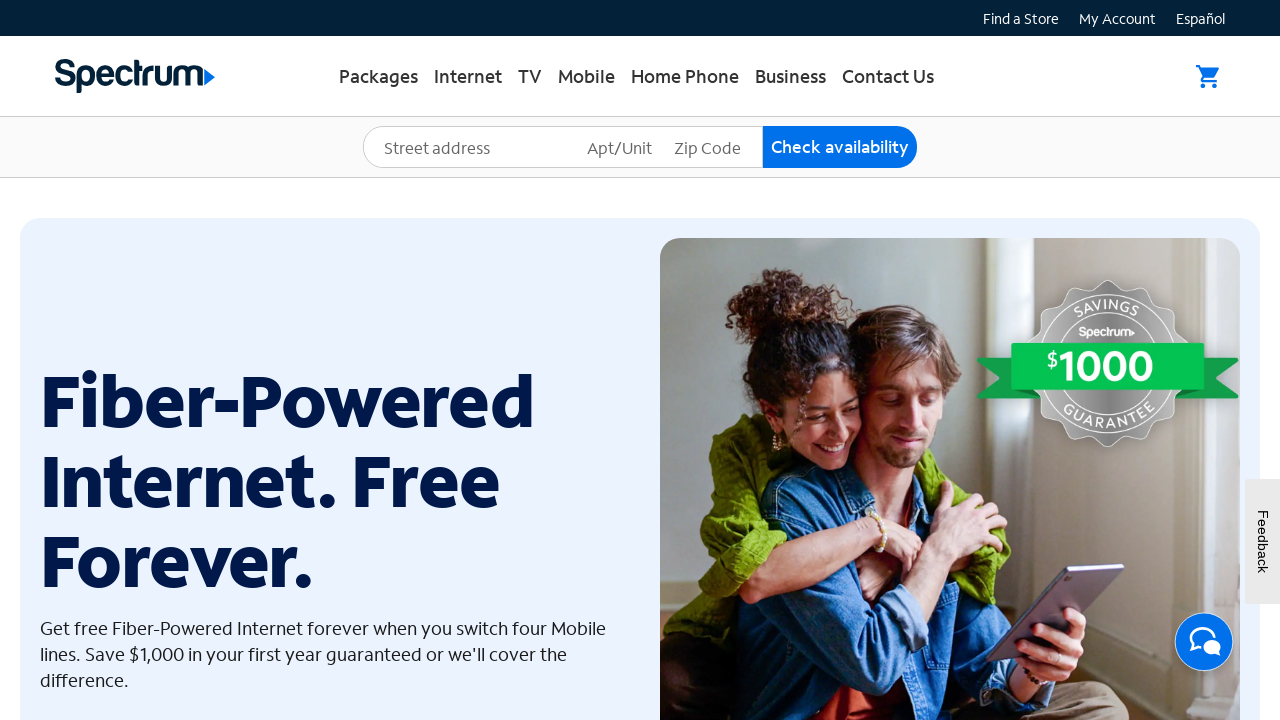